Verifies that the student registration form page displays the correct title "Student Registration Form".

Starting URL: https://demoqa.com/automation-practice-form

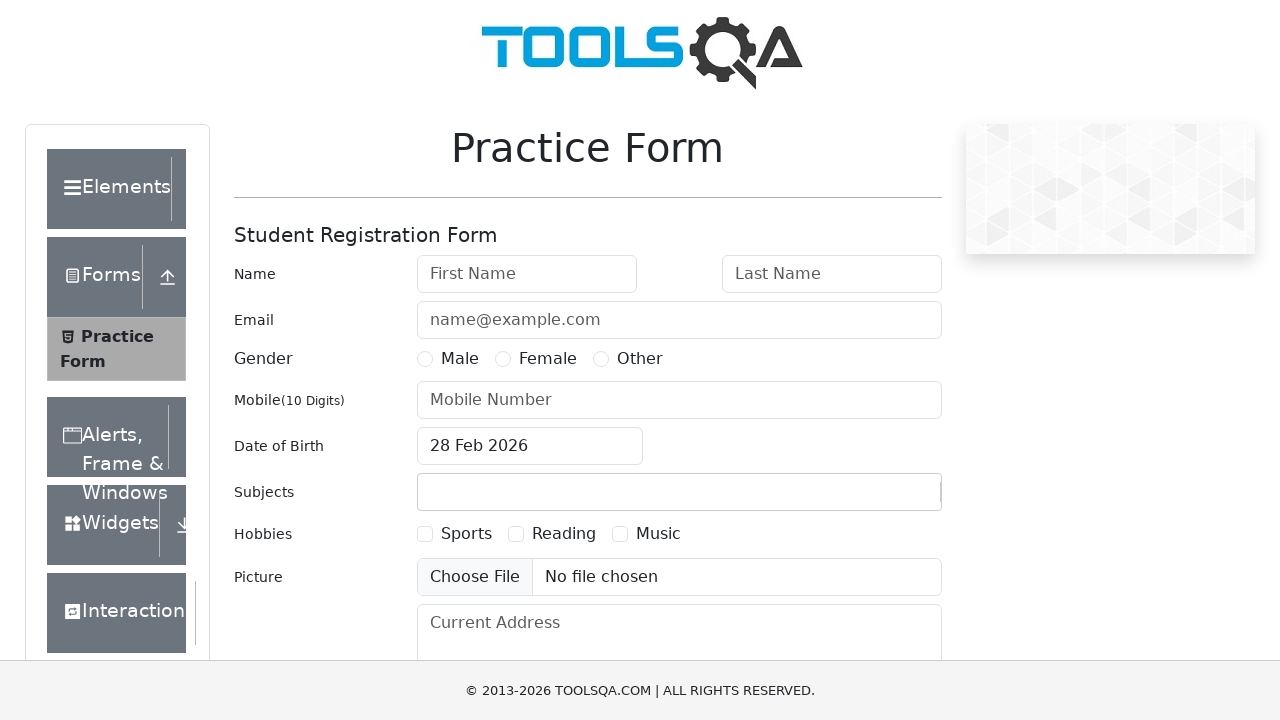

Waited for practice form wrapper to load
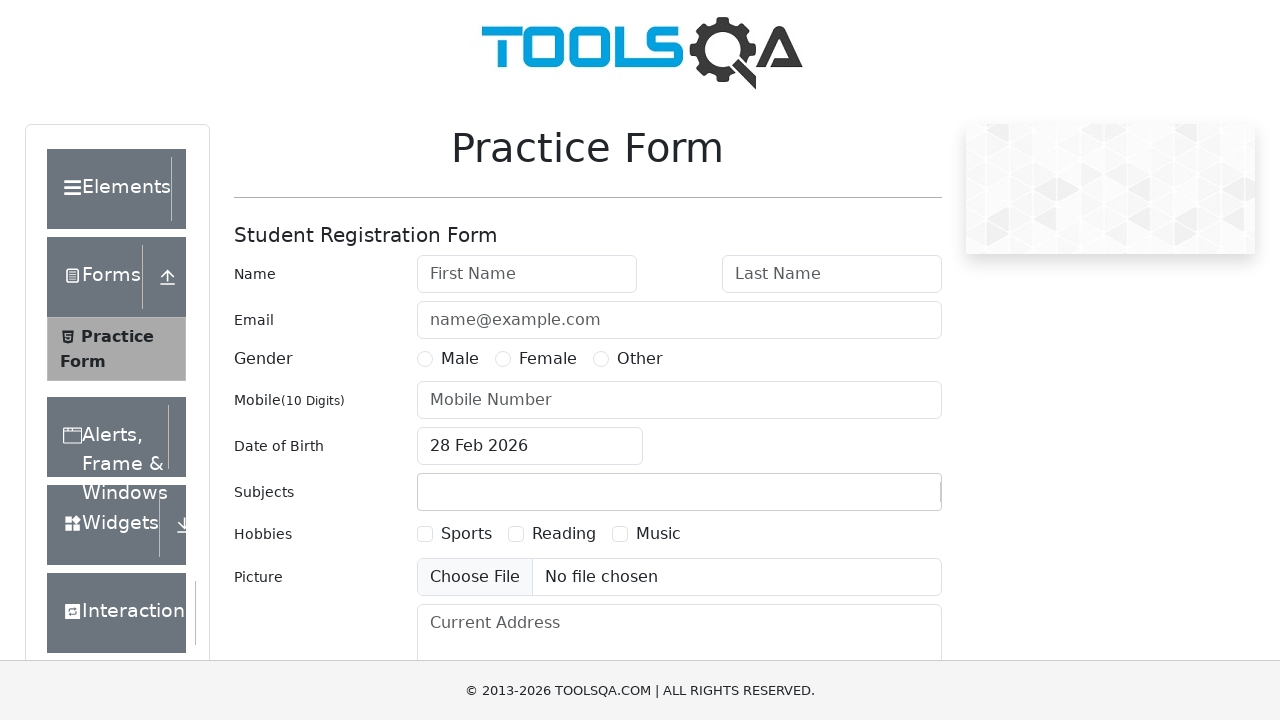

Verified that 'Student Registration Form' title is displayed correctly
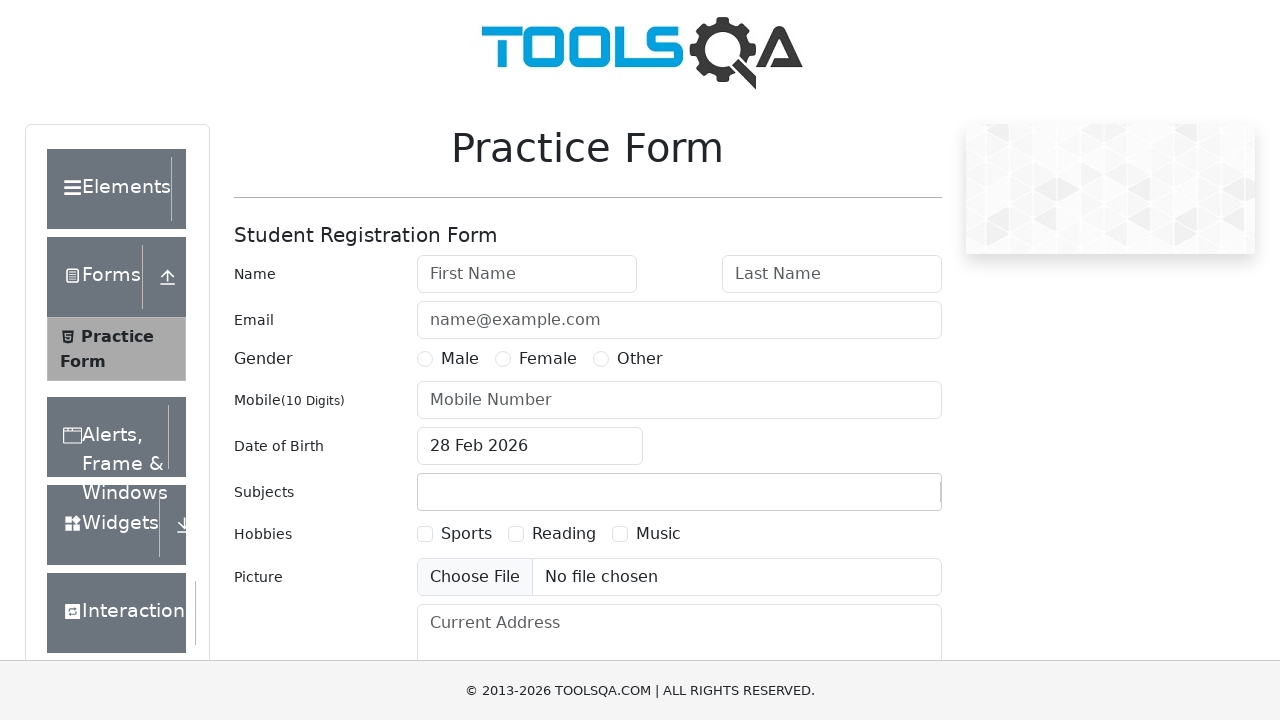

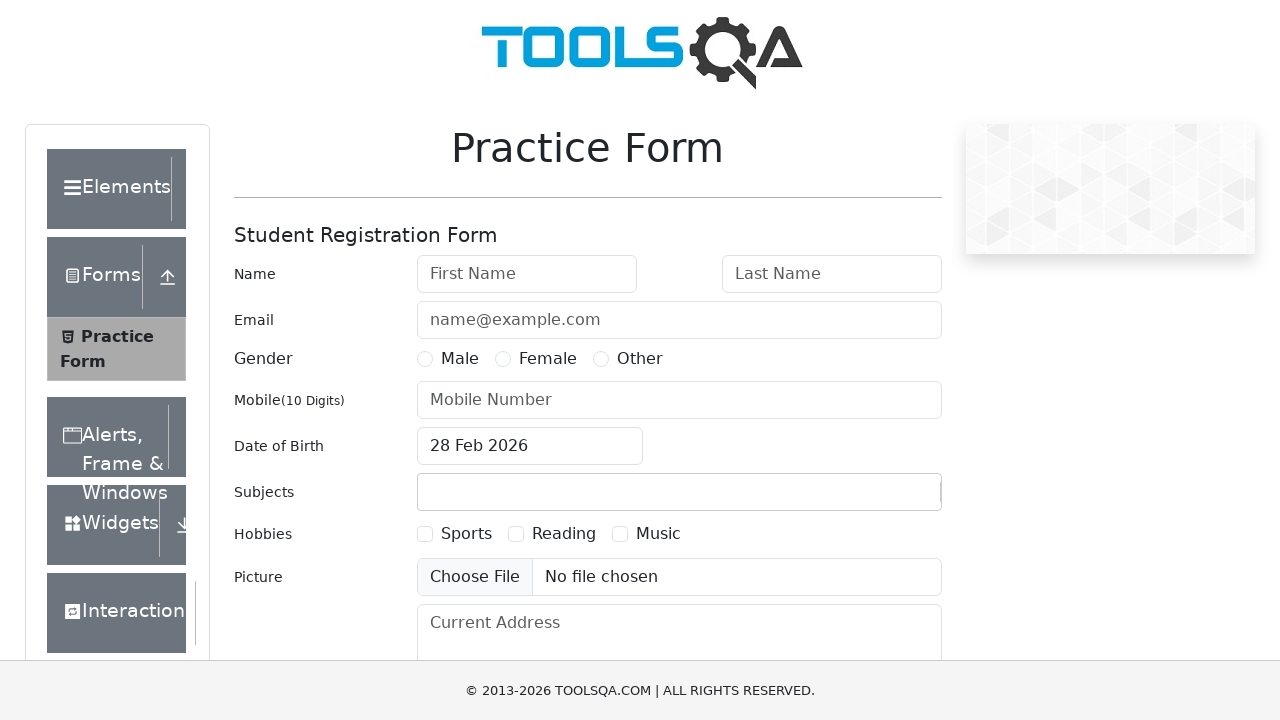